Tests flight booking dropdown functionality by selecting origin station (ATQ) and destination station (JAI) from static dropdown menus

Starting URL: https://rahulshettyacademy.com/dropdownsPractise/

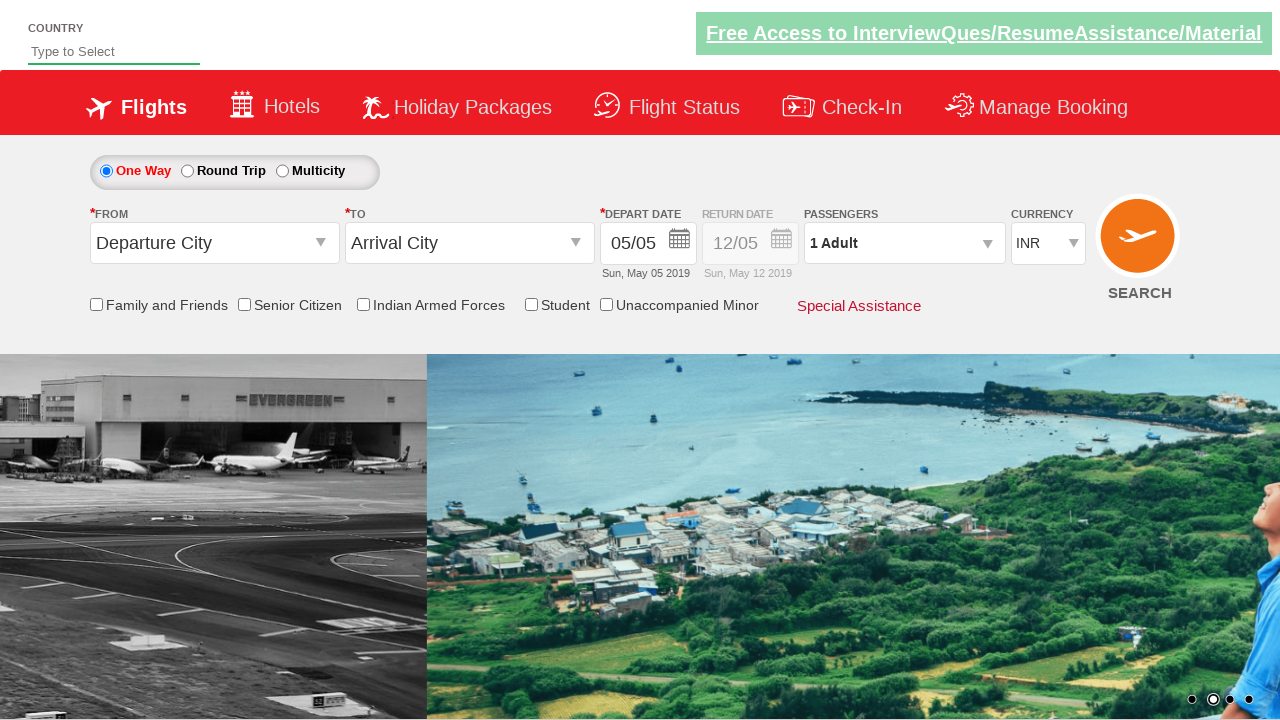

Clicked on origin station dropdown to open it at (214, 243) on #ctl00_mainContent_ddl_originStation1_CTXT
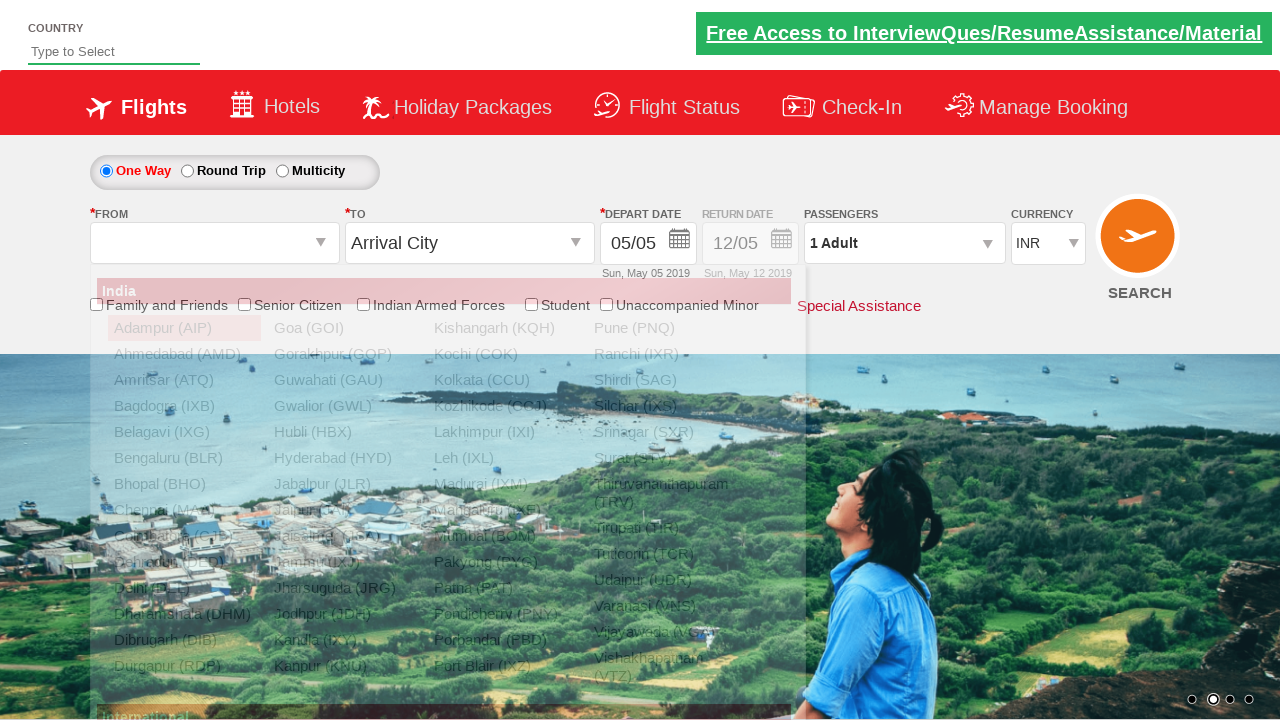

Selected ATQ as origin station at (184, 380) on a[value='ATQ']
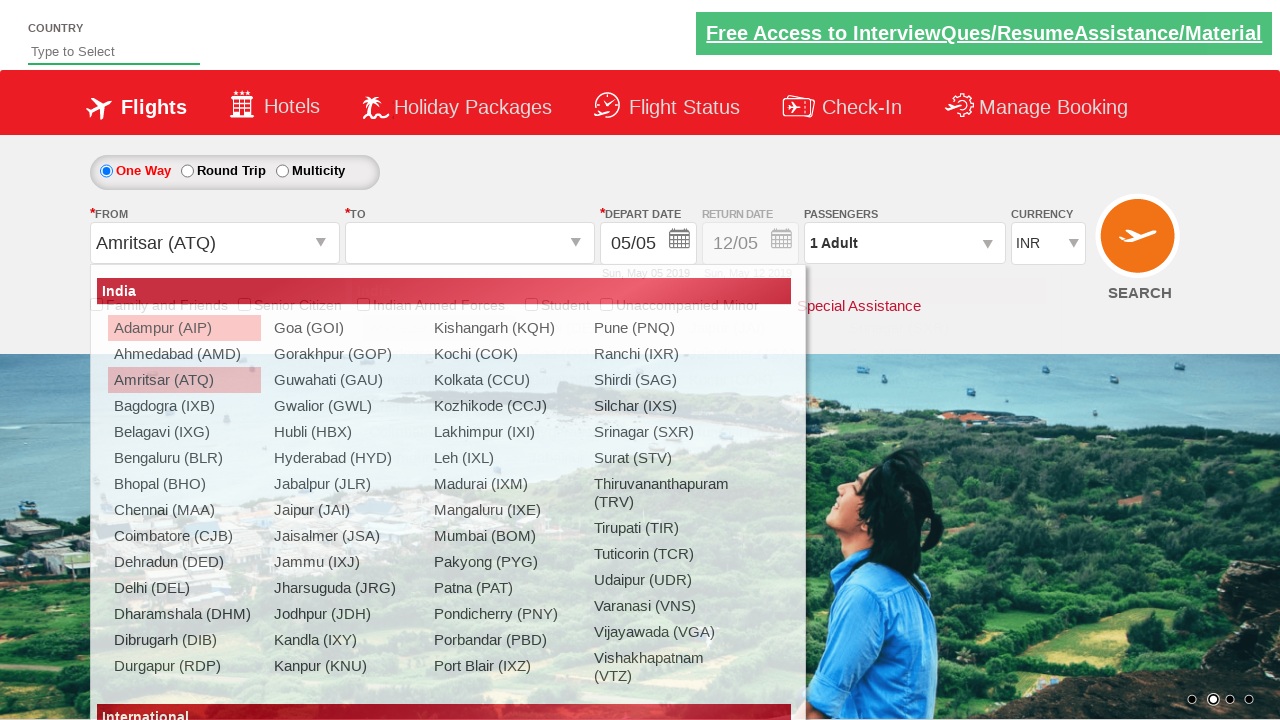

Waited for dropdown interaction to complete
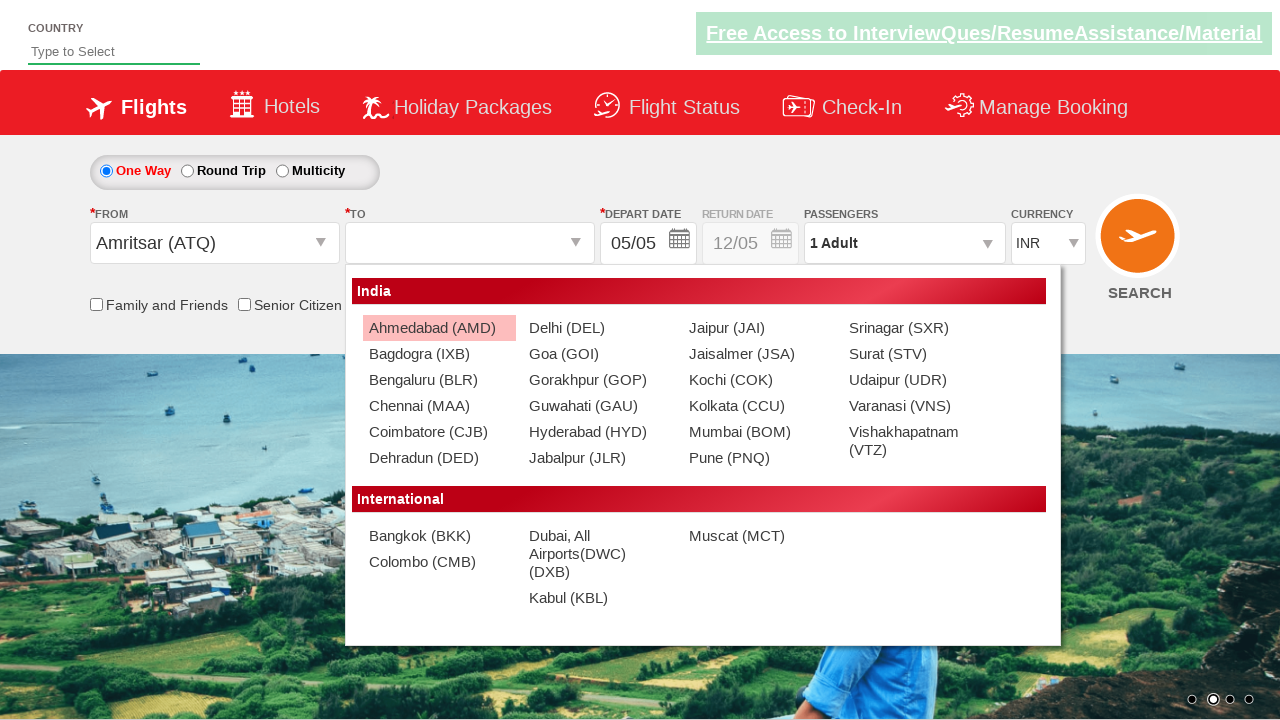

Selected JAI as destination station at (759, 328) on #glsctl00_mainContent_ddl_destinationStation1_CTNR a[value='JAI']
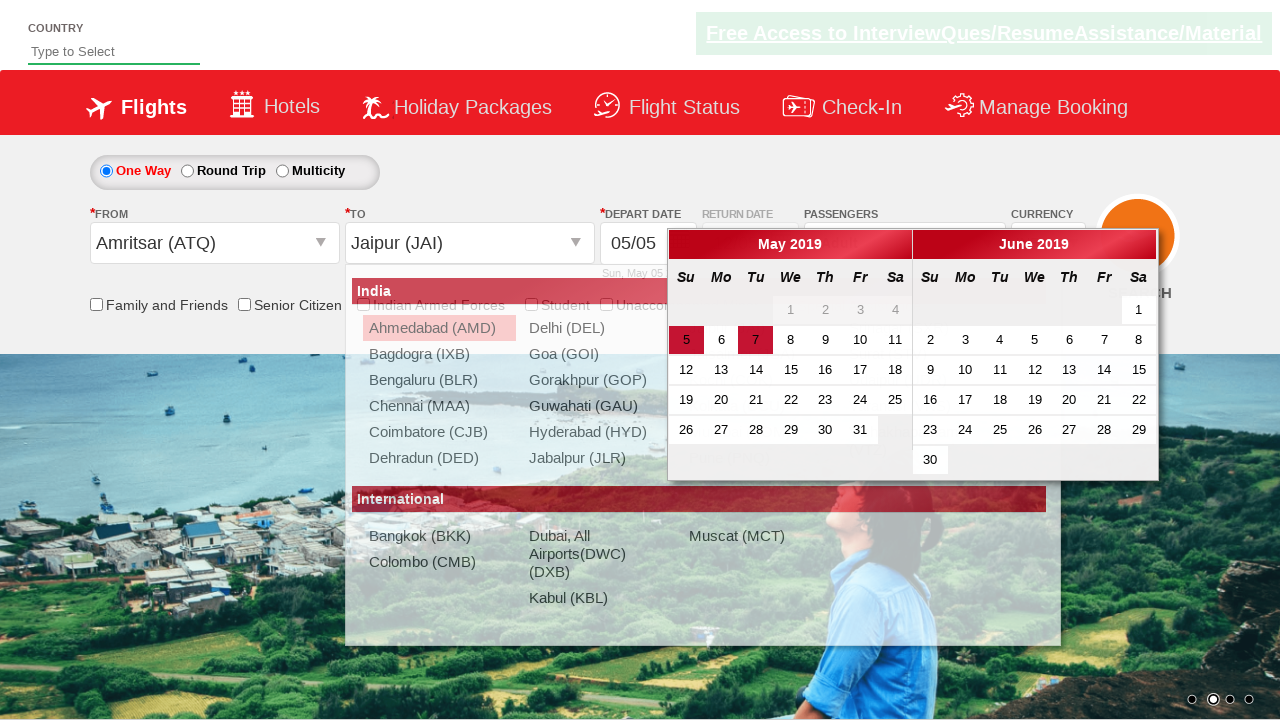

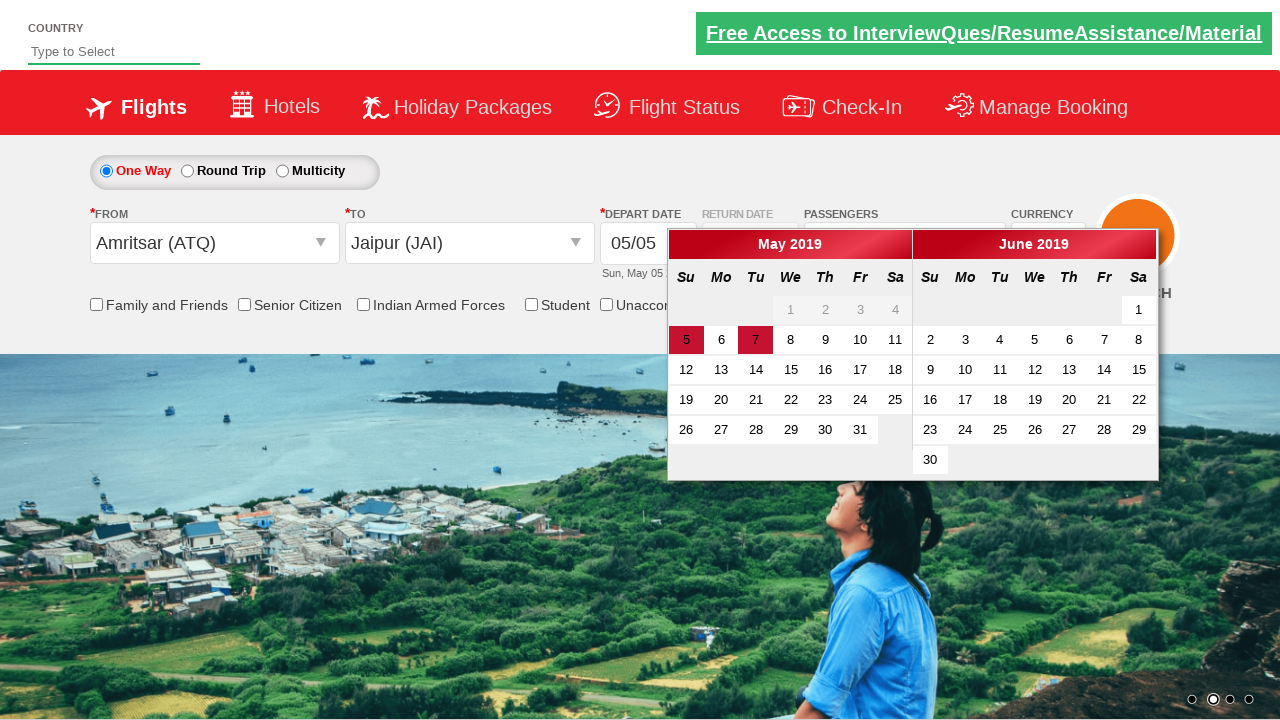